Tests dynamic element visibility by waiting for a button that appears after 5 seconds

Starting URL: https://demoqa.com/dynamic-properties

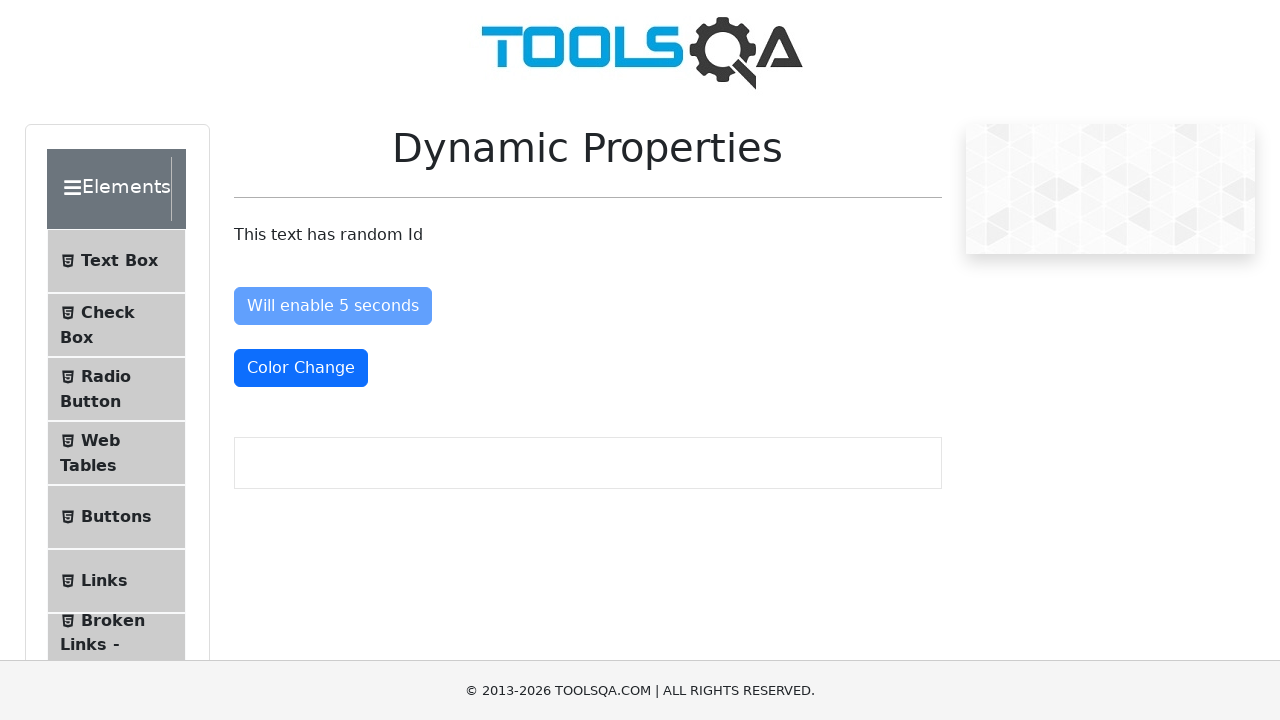

Waited for button to become visible after 5 seconds
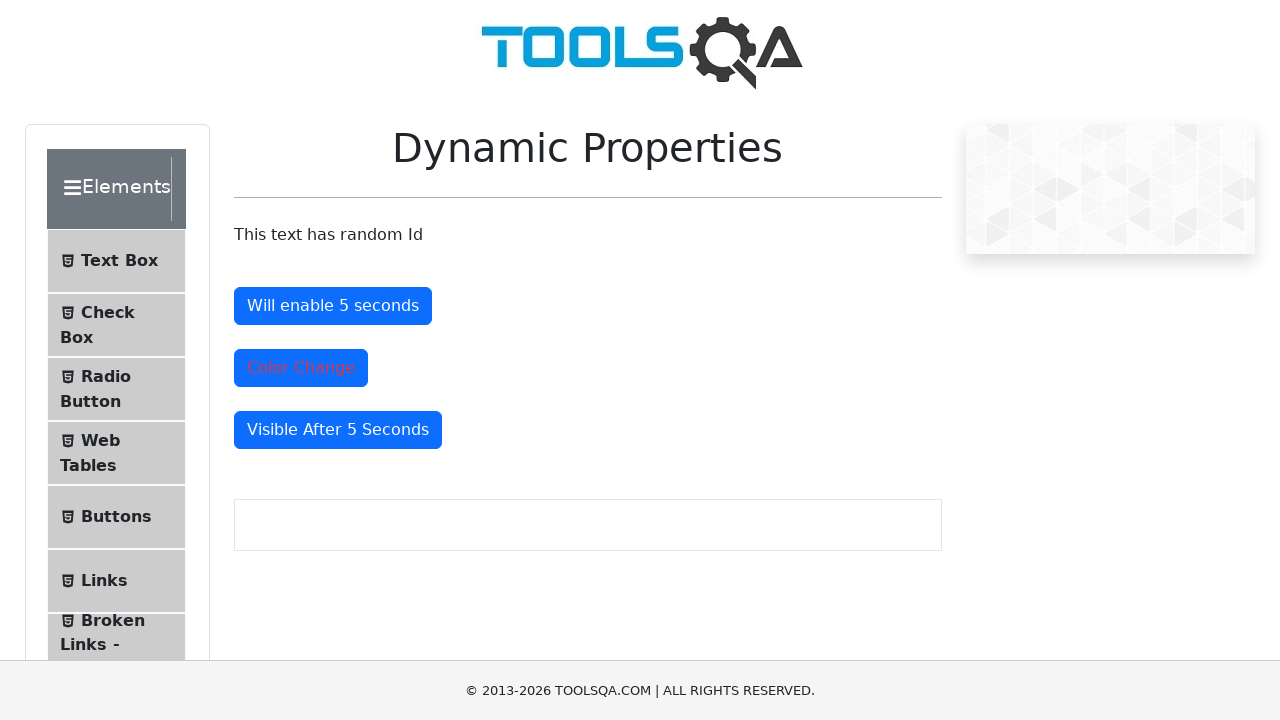

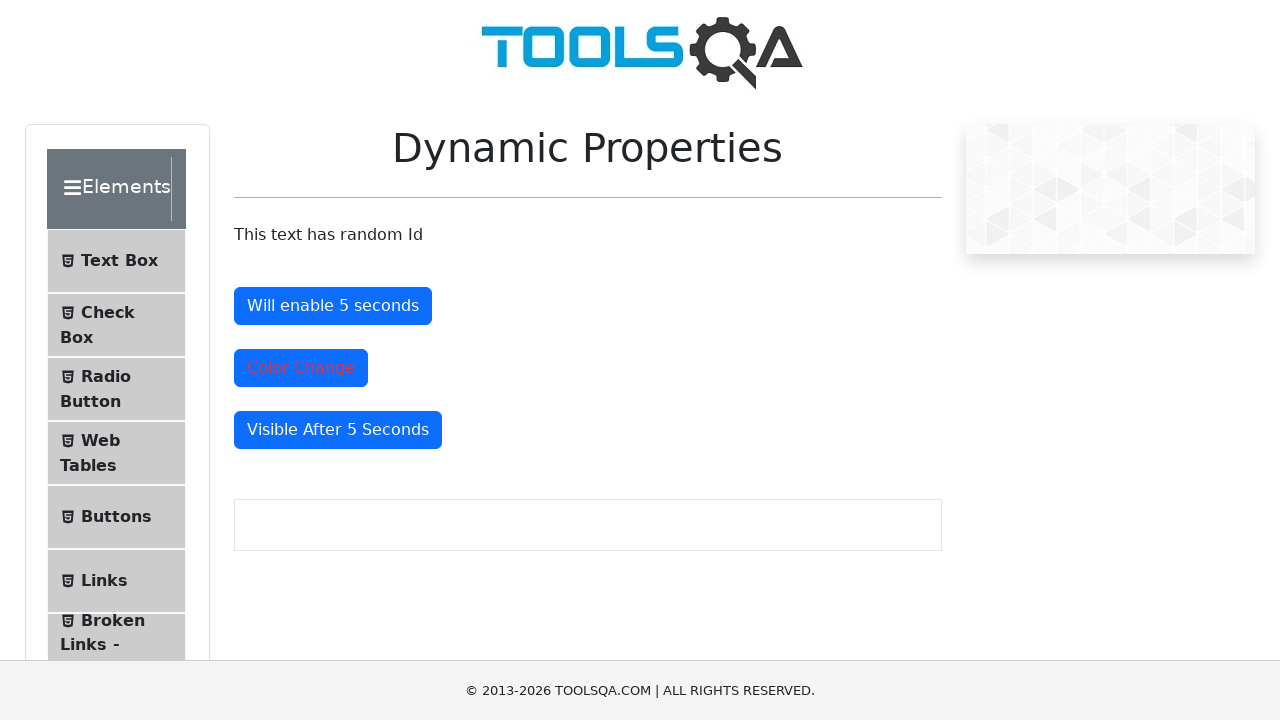